Tests double-click action and drag-and-drop functionality

Starting URL: https://testautomationpractice.blogspot.com/

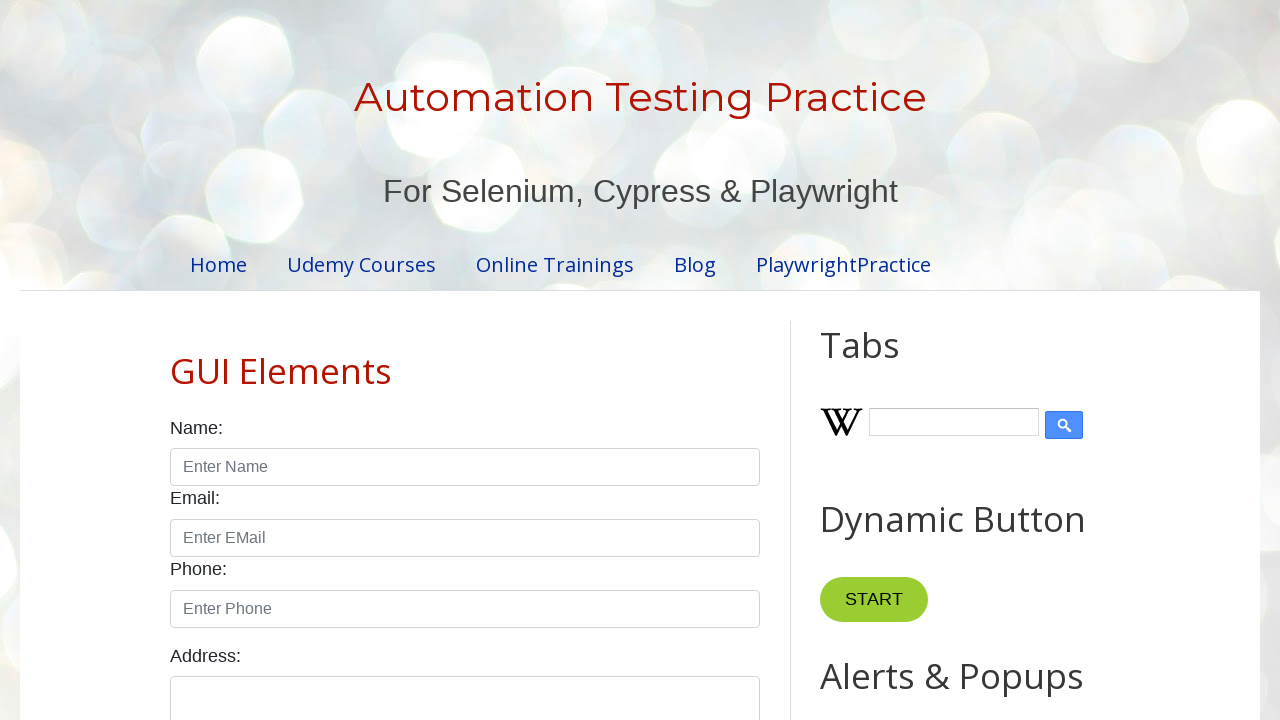

Double-clicked on Copy Text button at (885, 360) on button:text('Copy Text')
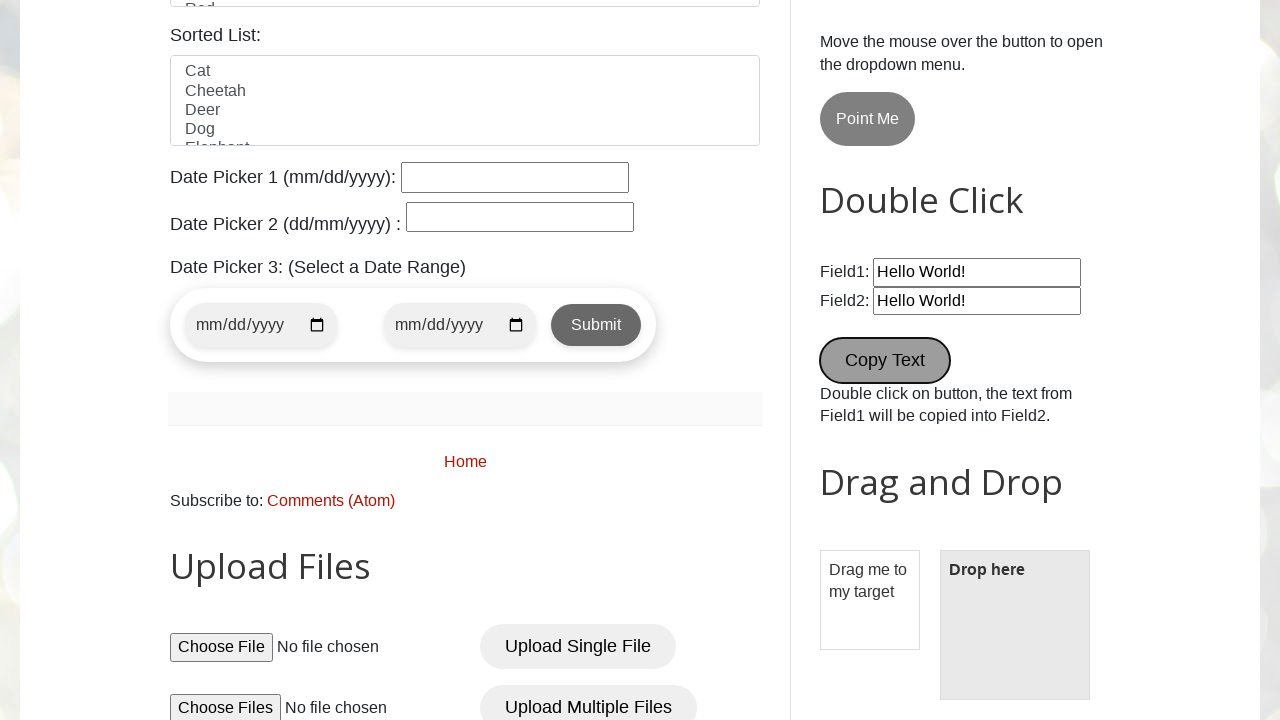

Dragged and dropped draggable element to droppable area at (1015, 625)
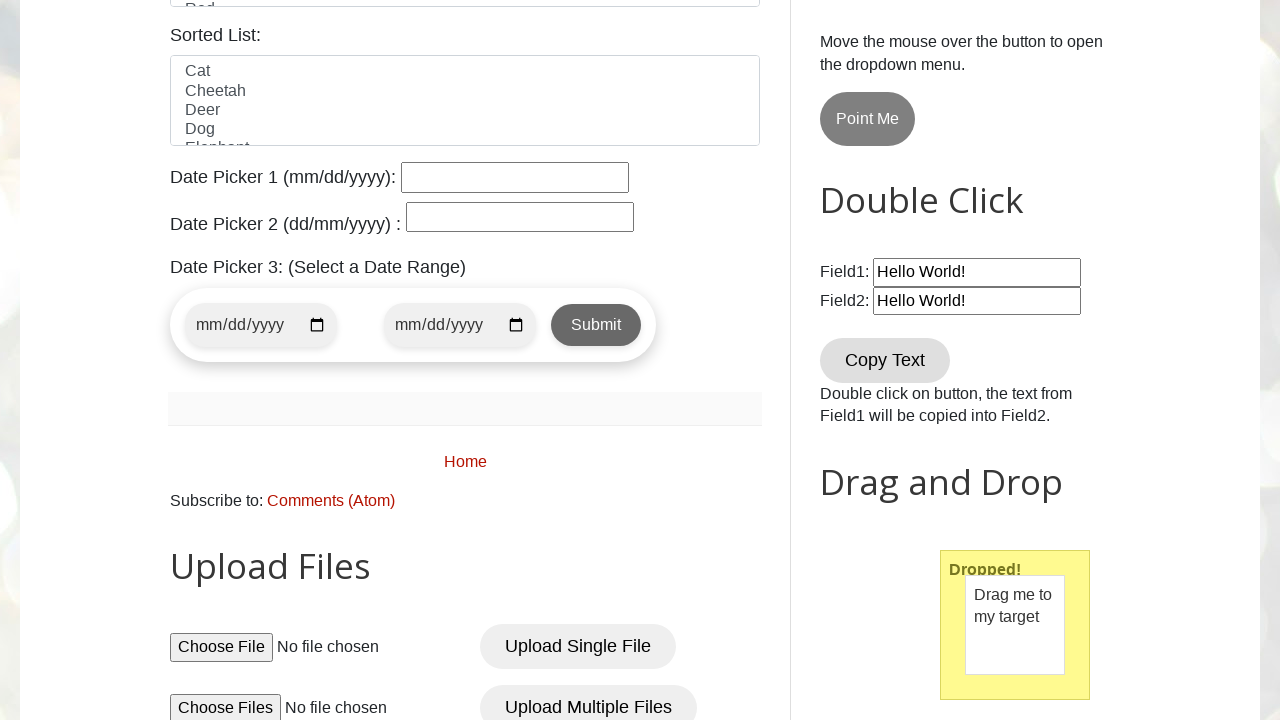

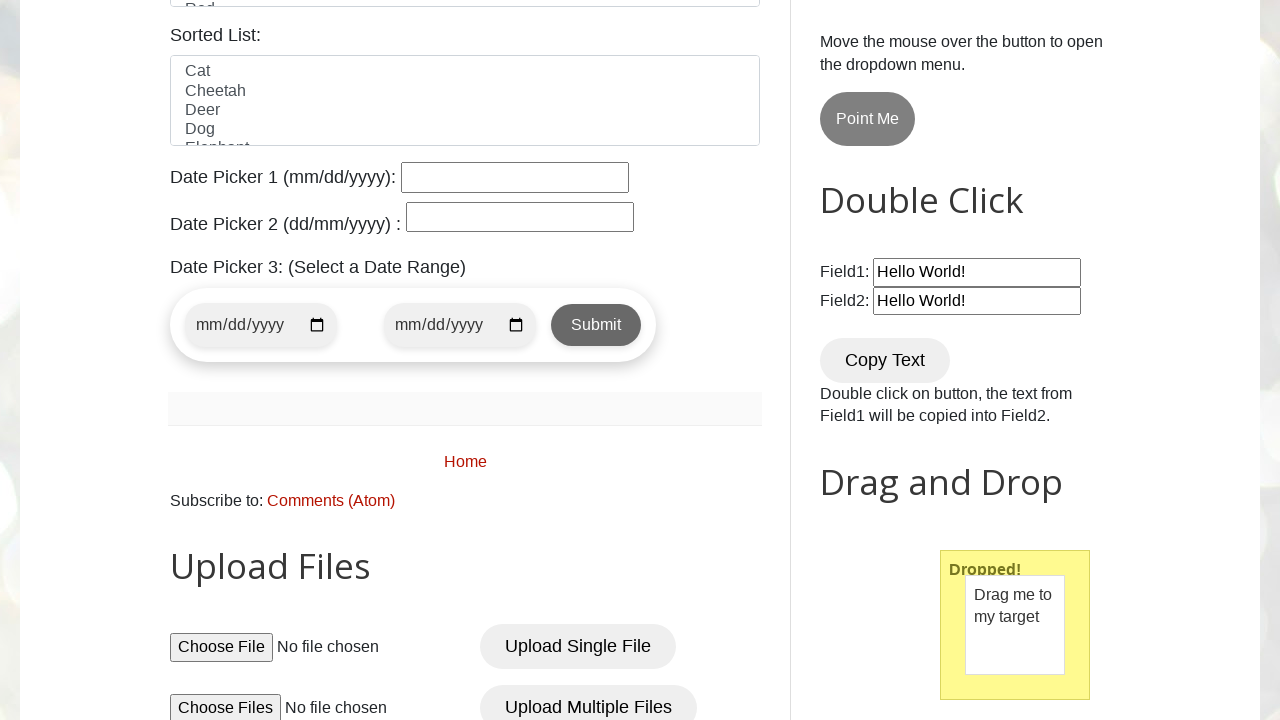